Navigates to the practice page for visual verification purposes

Starting URL: https://rahulshettyacademy.com/AutomationPractice/

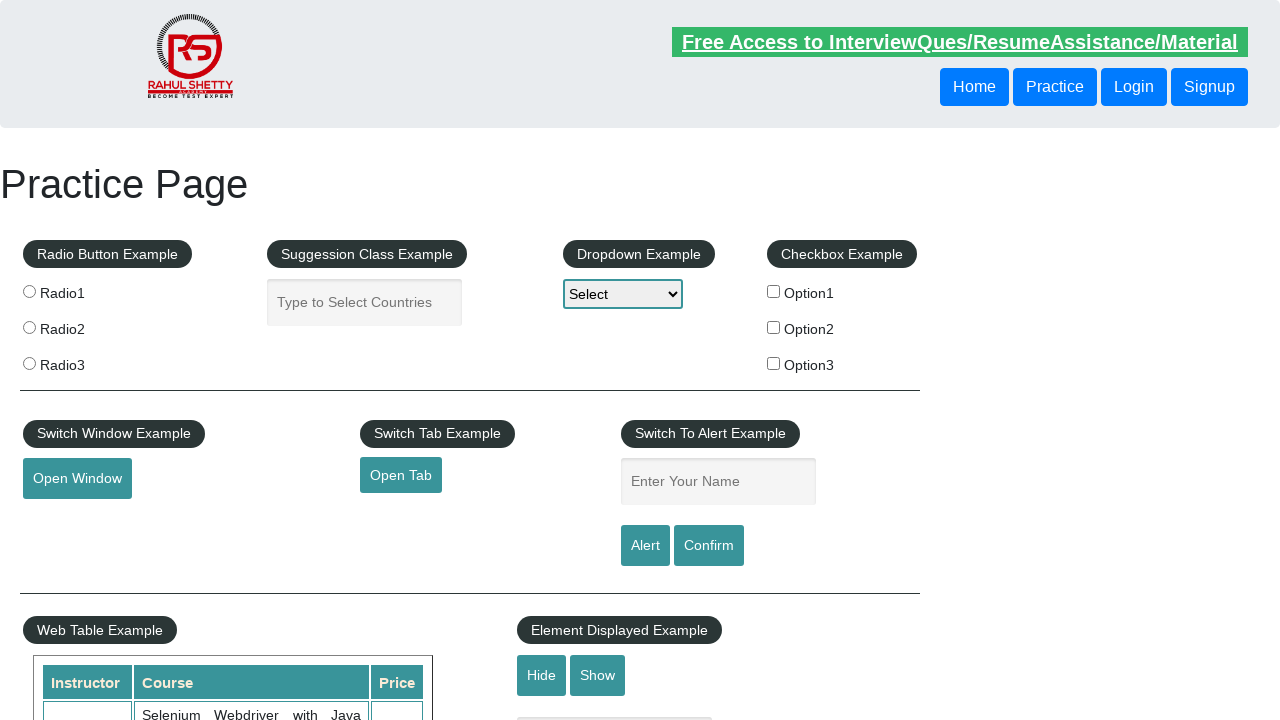

Waited for page to reach networkidle state - practice page fully loaded
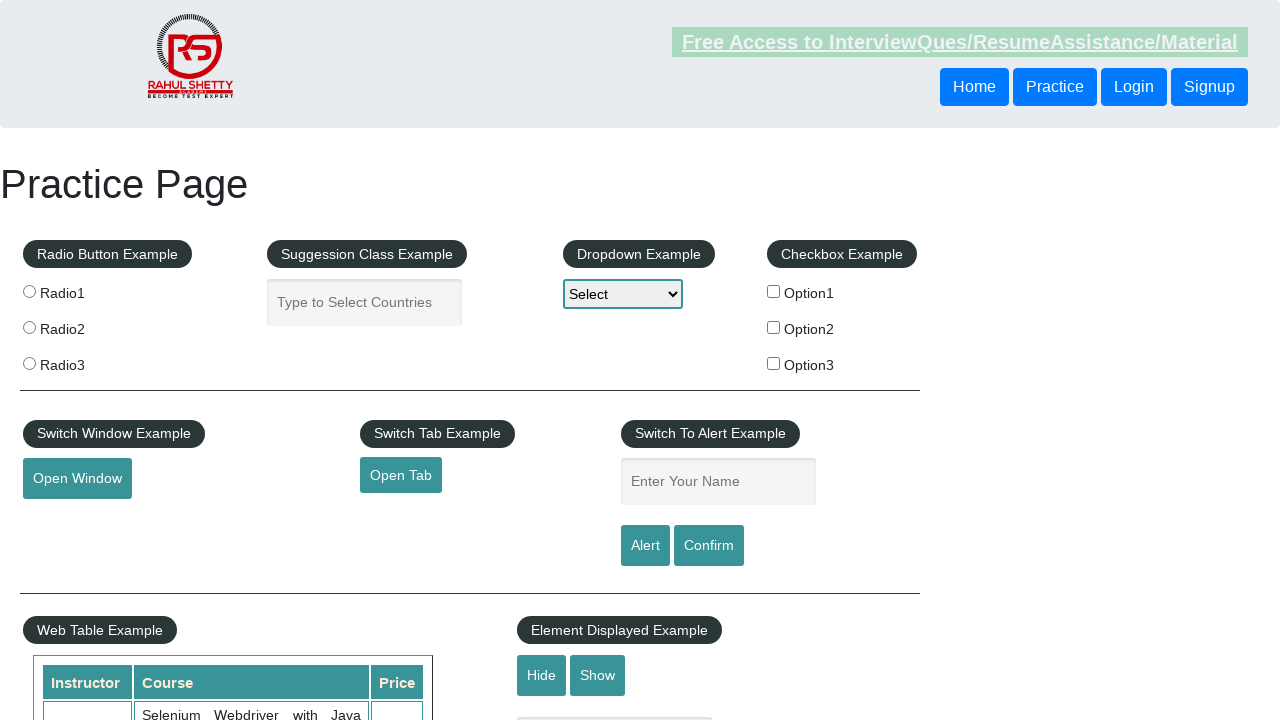

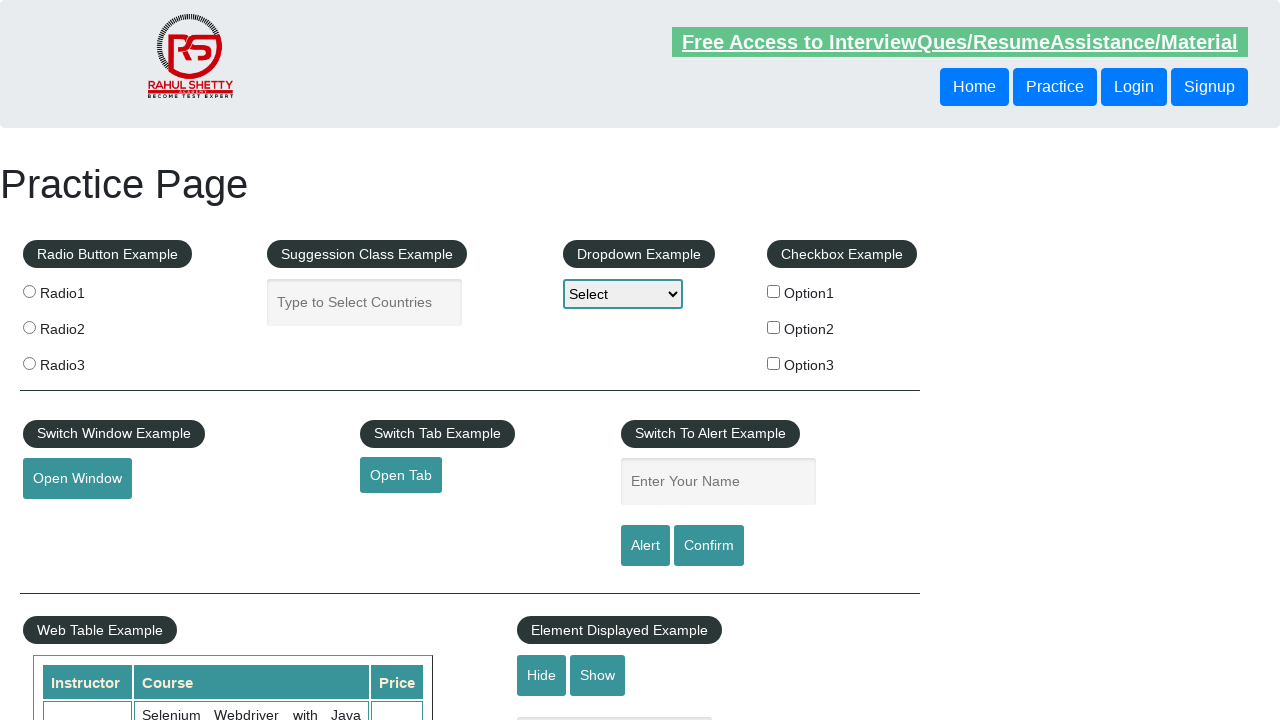